Tests selecting date values from dropdowns using the type/fill method instead of select_option

Starting URL: https://testcenter.techproeducation.com/index.php?page=dropdown

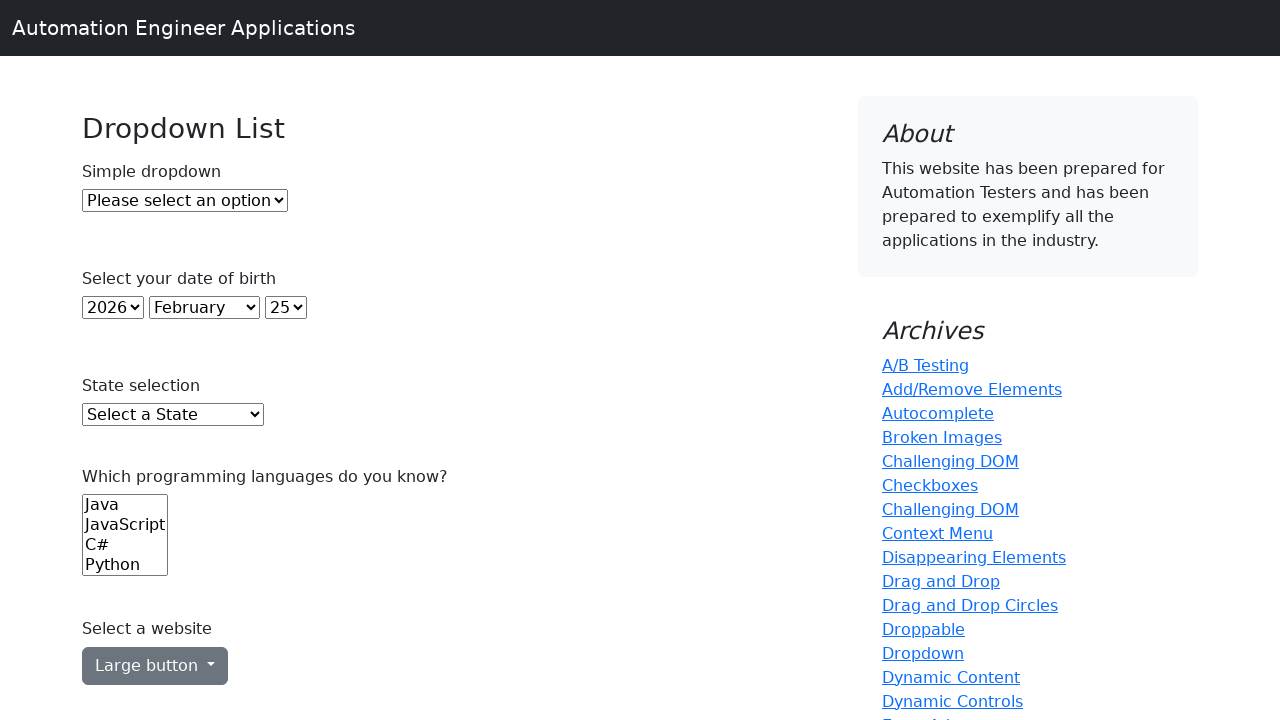

Selected year '2021' from year dropdown on #year
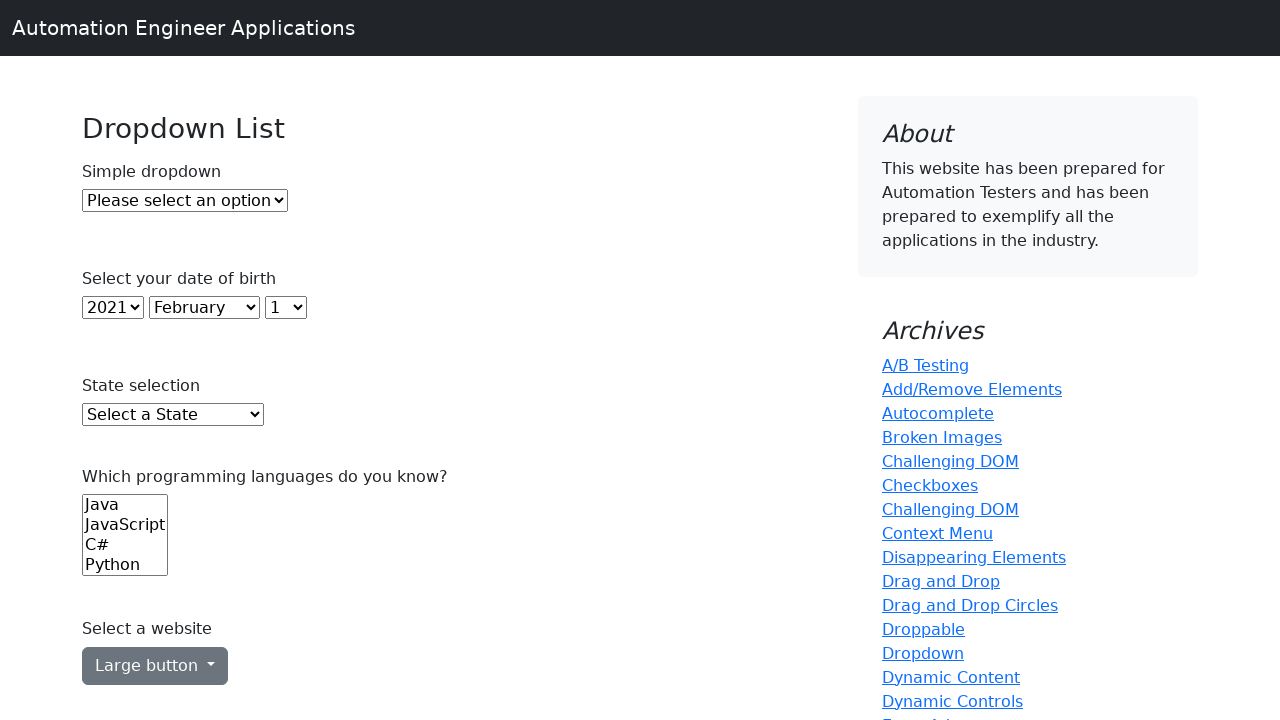

Selected month 'May' from month dropdown on #month
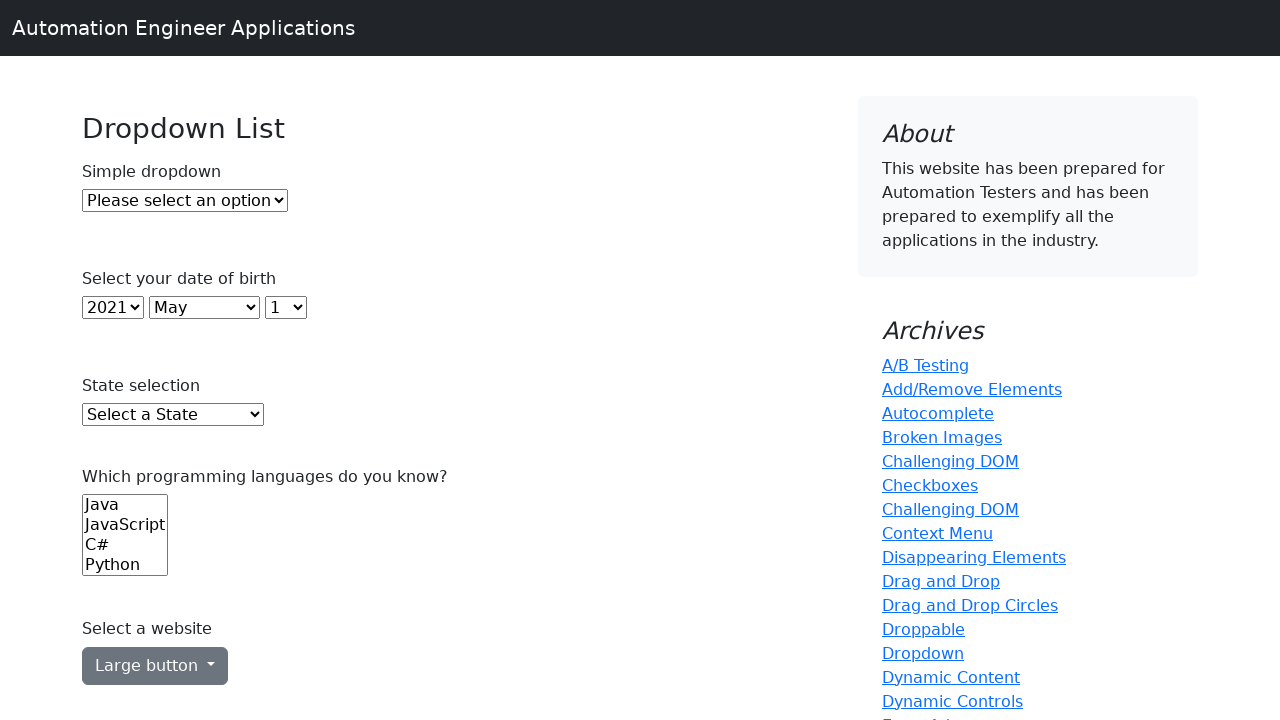

Selected day '19' from day dropdown on #day
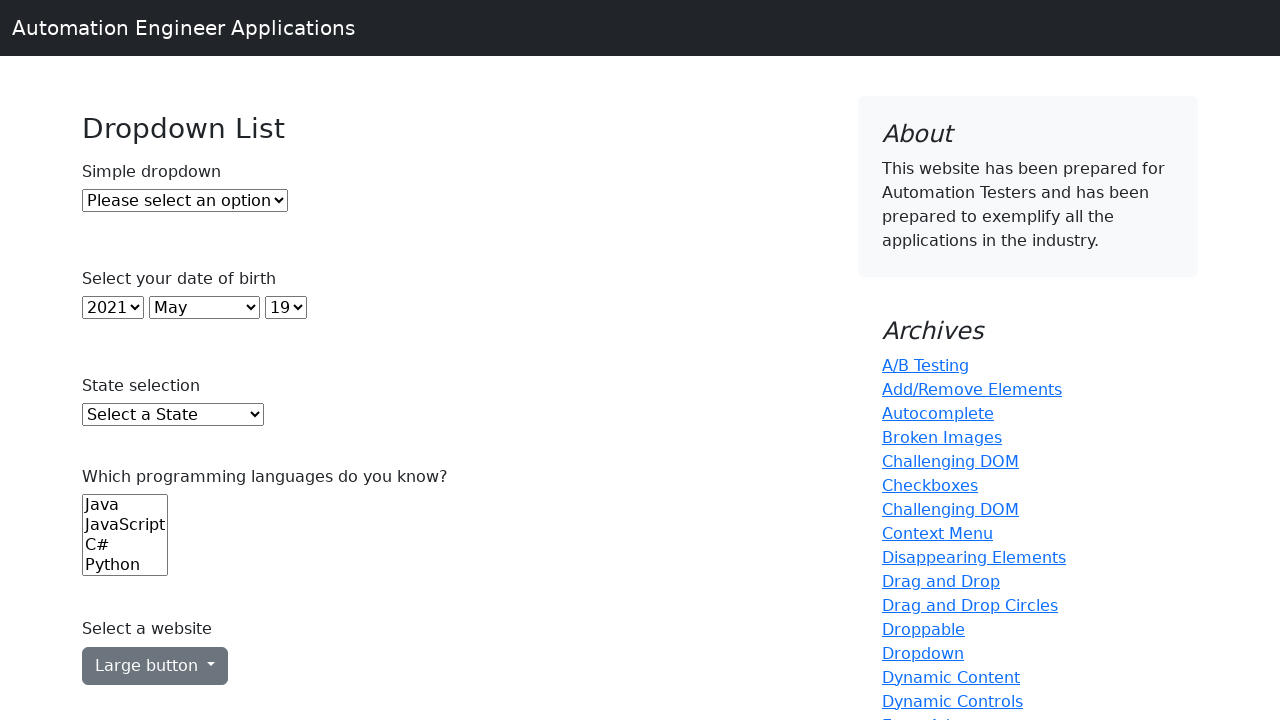

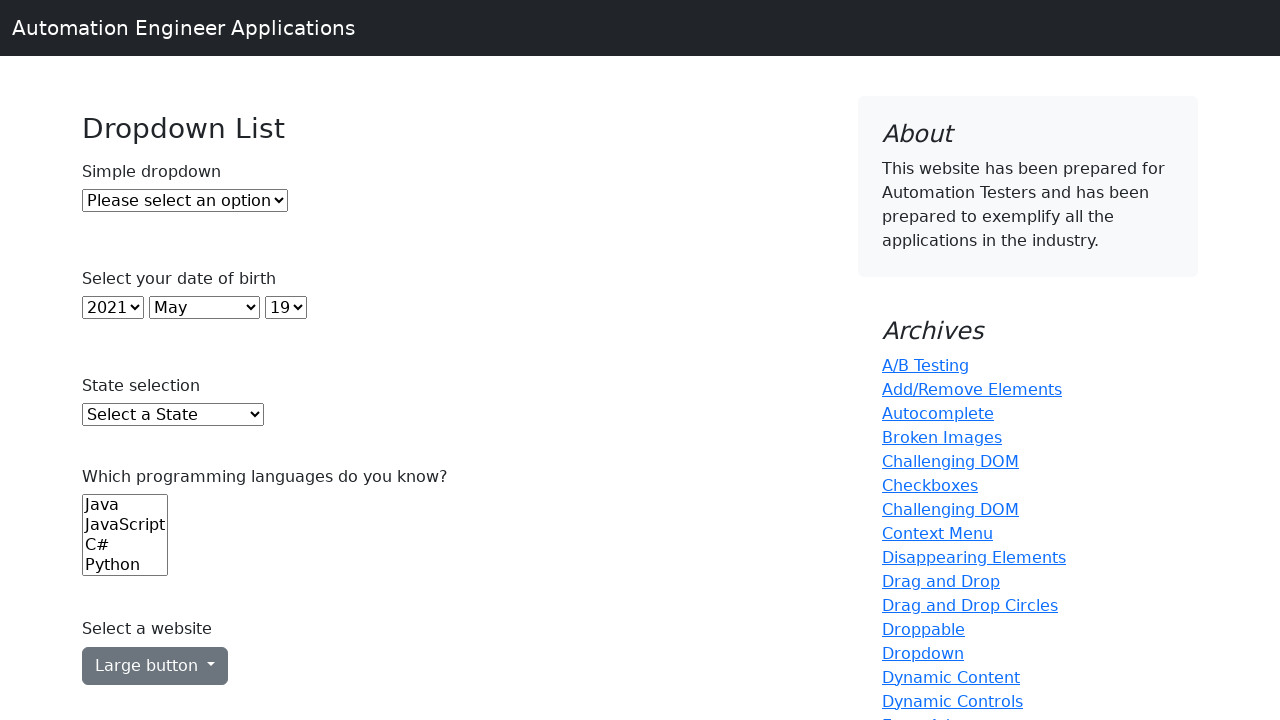